Tests multi-select dropdown functionality by using keyboard modifiers to select multiple options in a car selection dropdown within an iframe

Starting URL: https://www.w3schools.com/tags/tryit.asp?filename=tryhtml_select_multiple

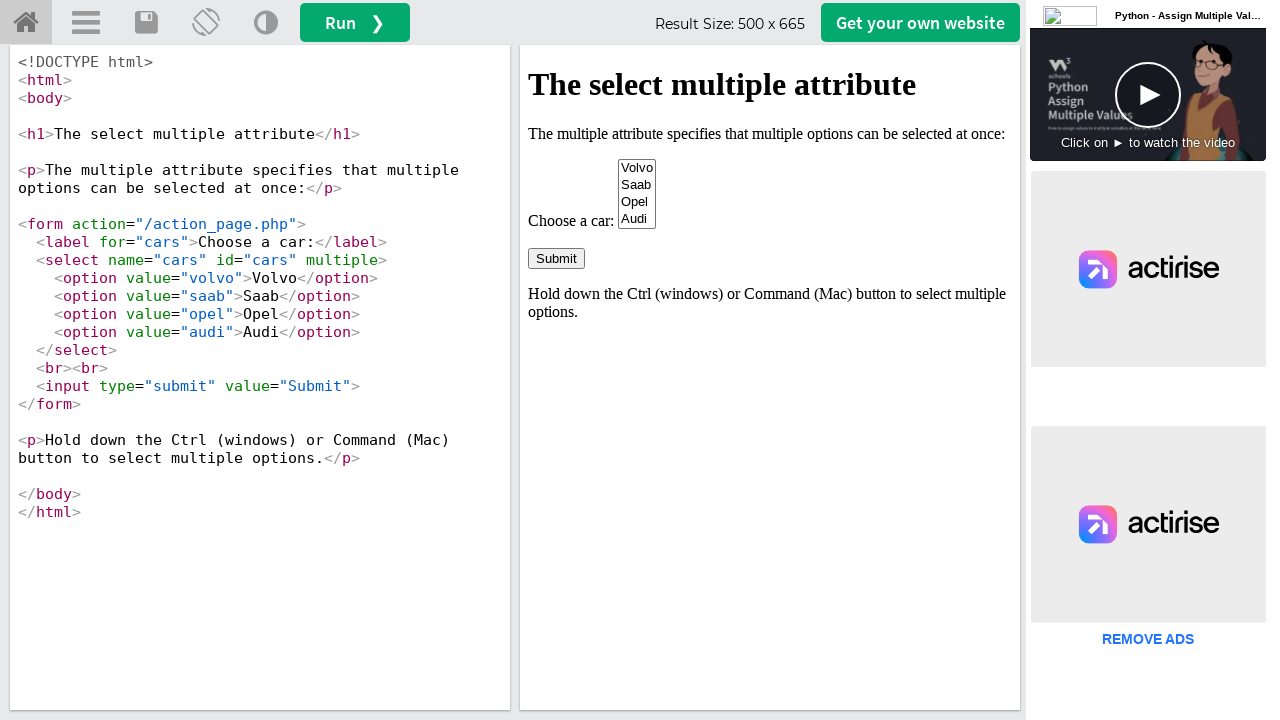

Located iframe containing the multi-select dropdown example
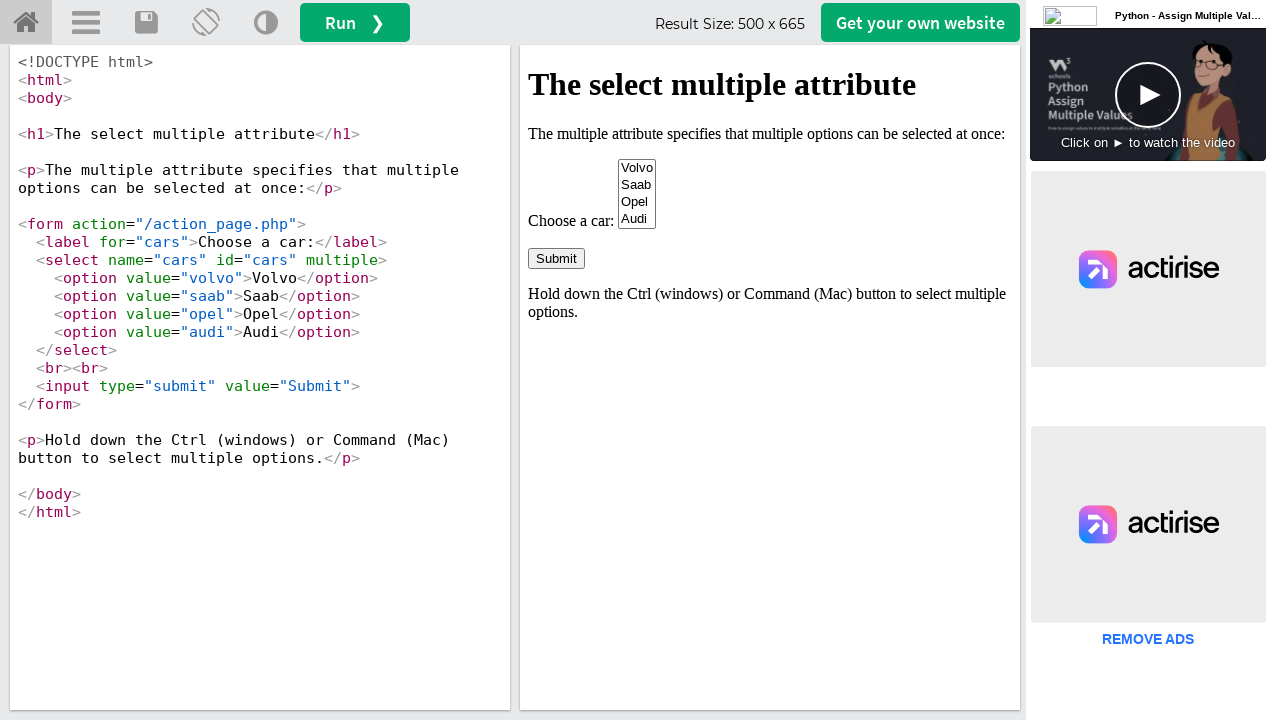

Located the multi-select cars dropdown element
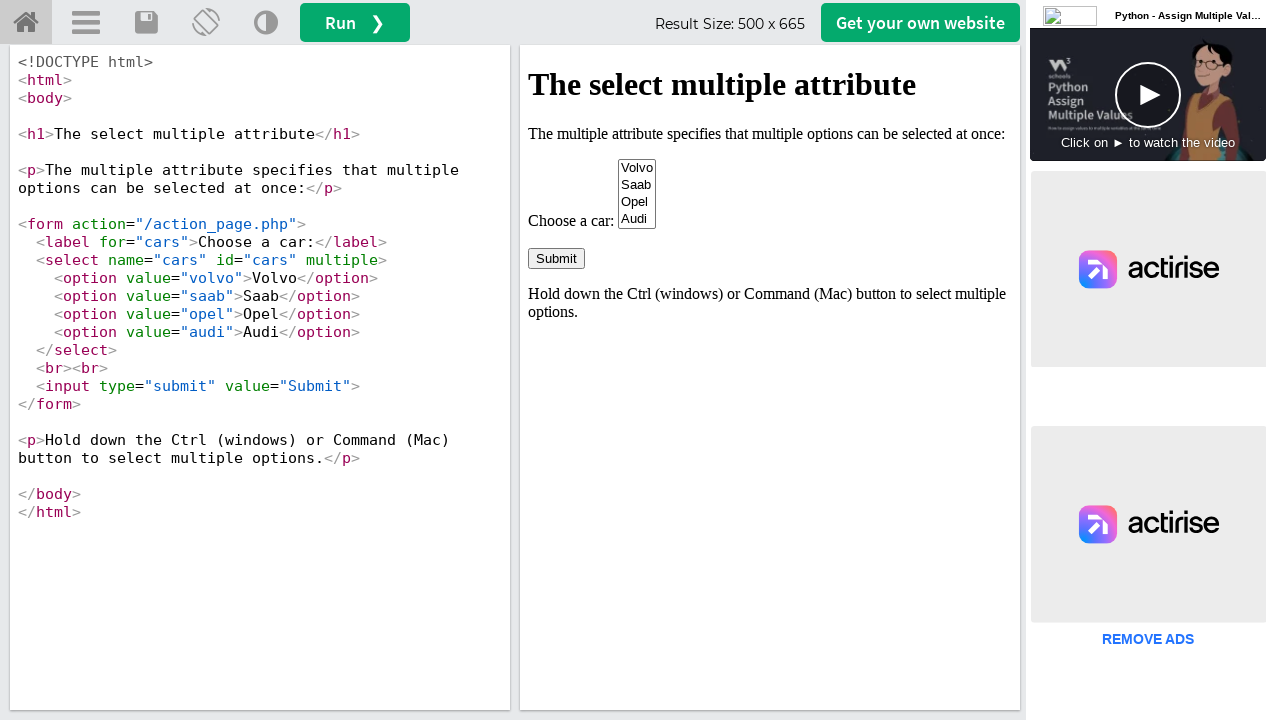

Located all option elements in the dropdown
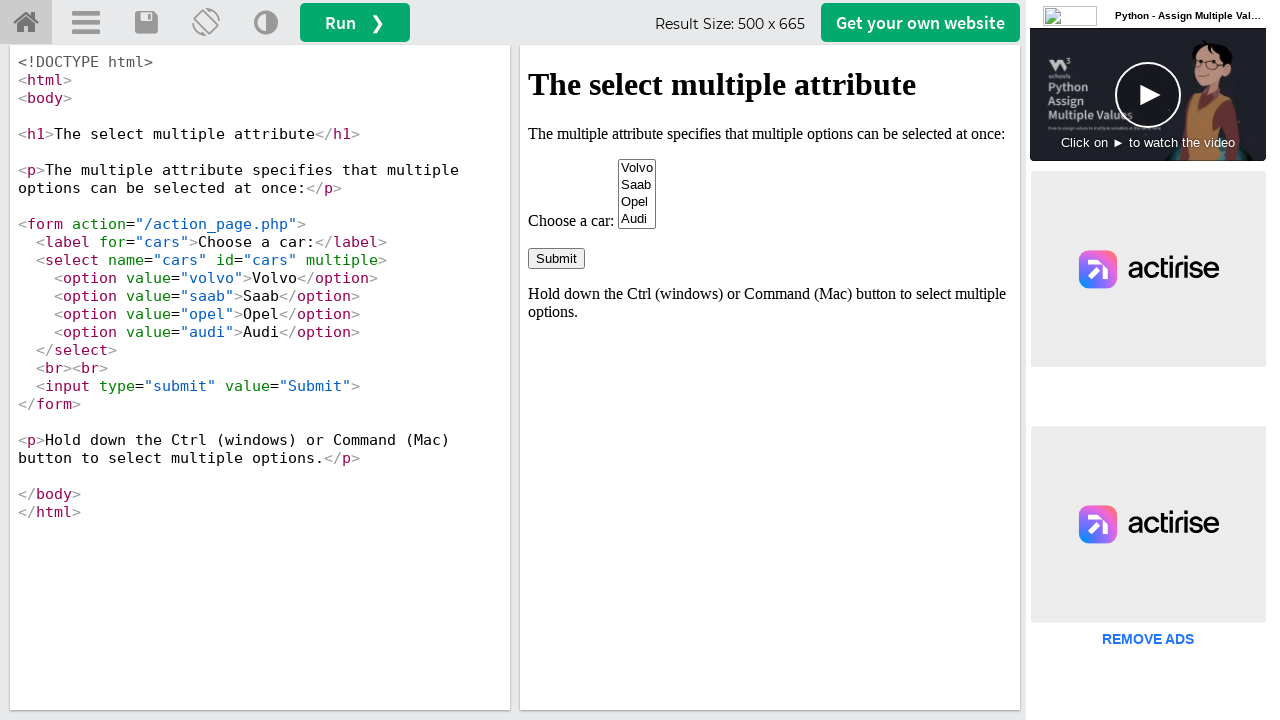

Pressed down Control key for multi-select
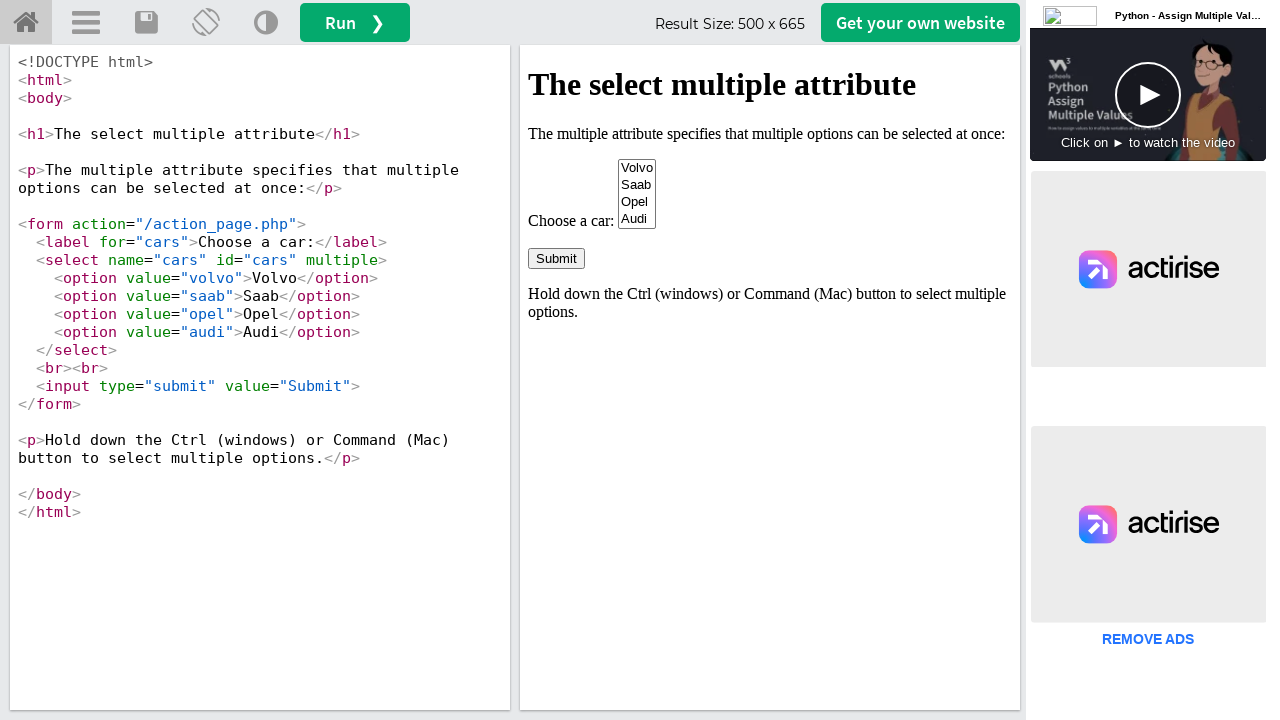

Clicked third option (Audi) while holding Control at (637, 202) on iframe[name='iframeResult'] >> internal:control=enter-frame >> select[name='cars
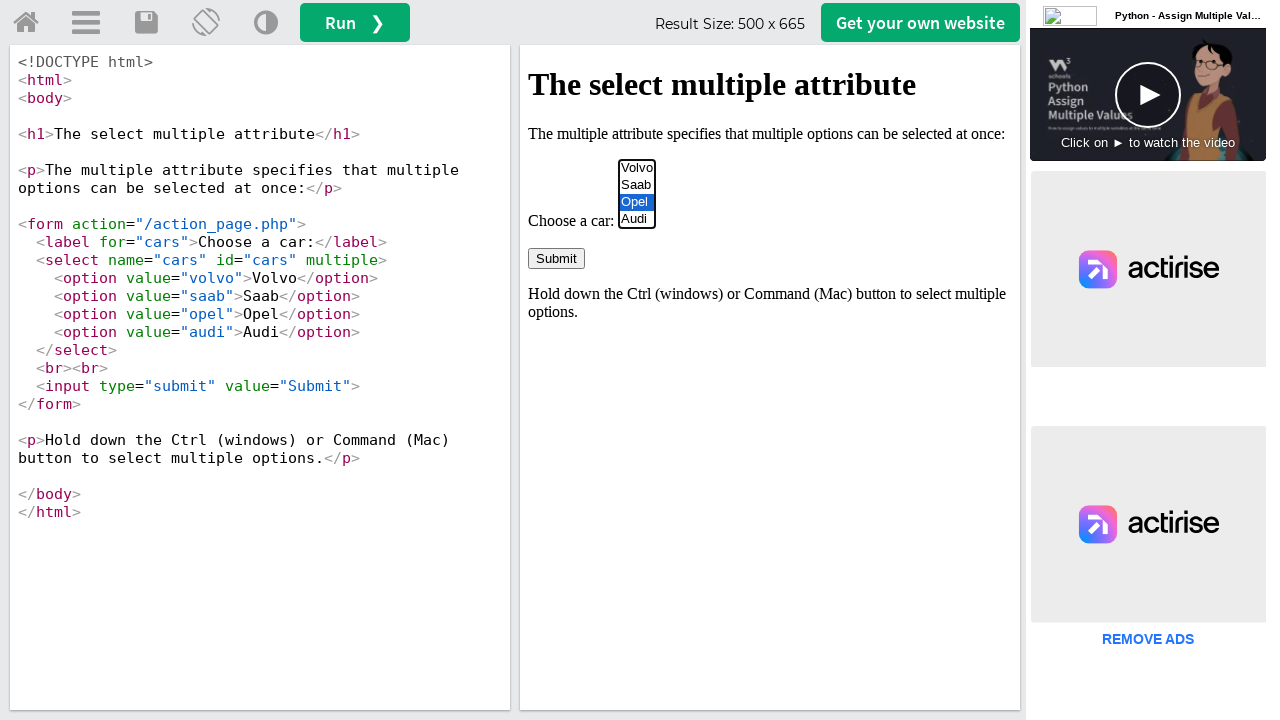

Clicked first option (Volvo) while holding Control at (637, 168) on iframe[name='iframeResult'] >> internal:control=enter-frame >> select[name='cars
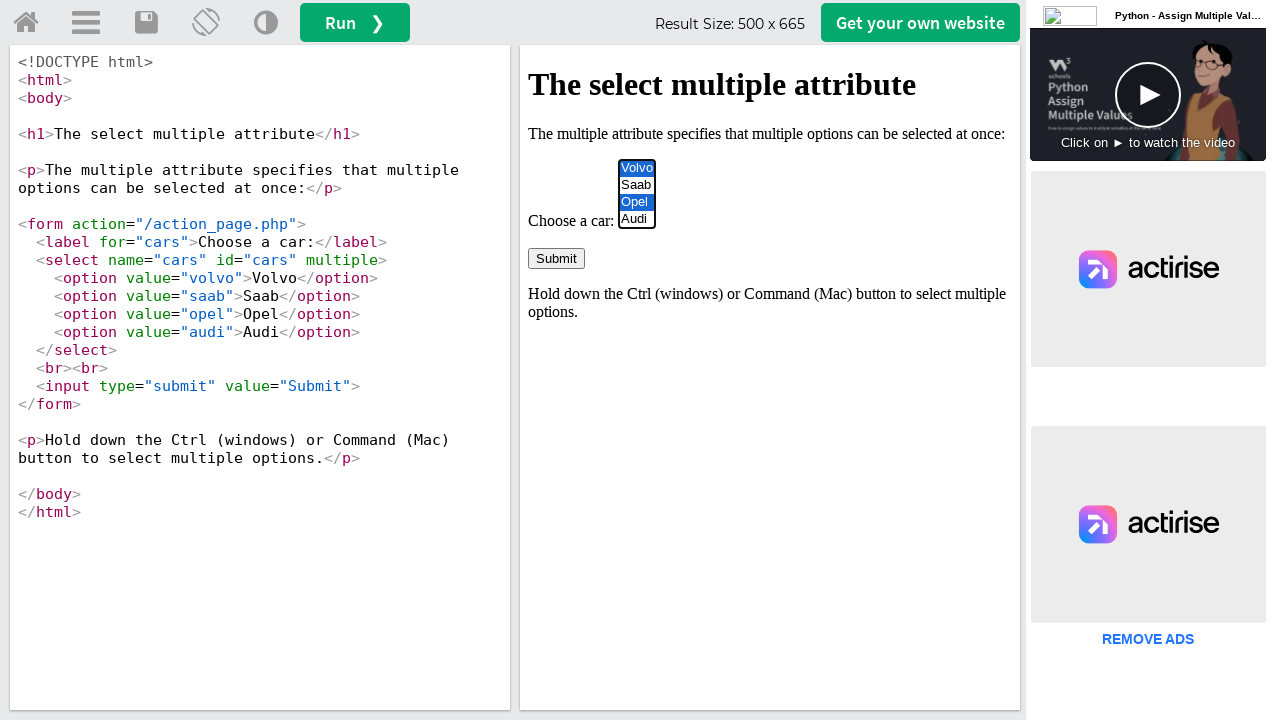

Released Control key to complete multi-select
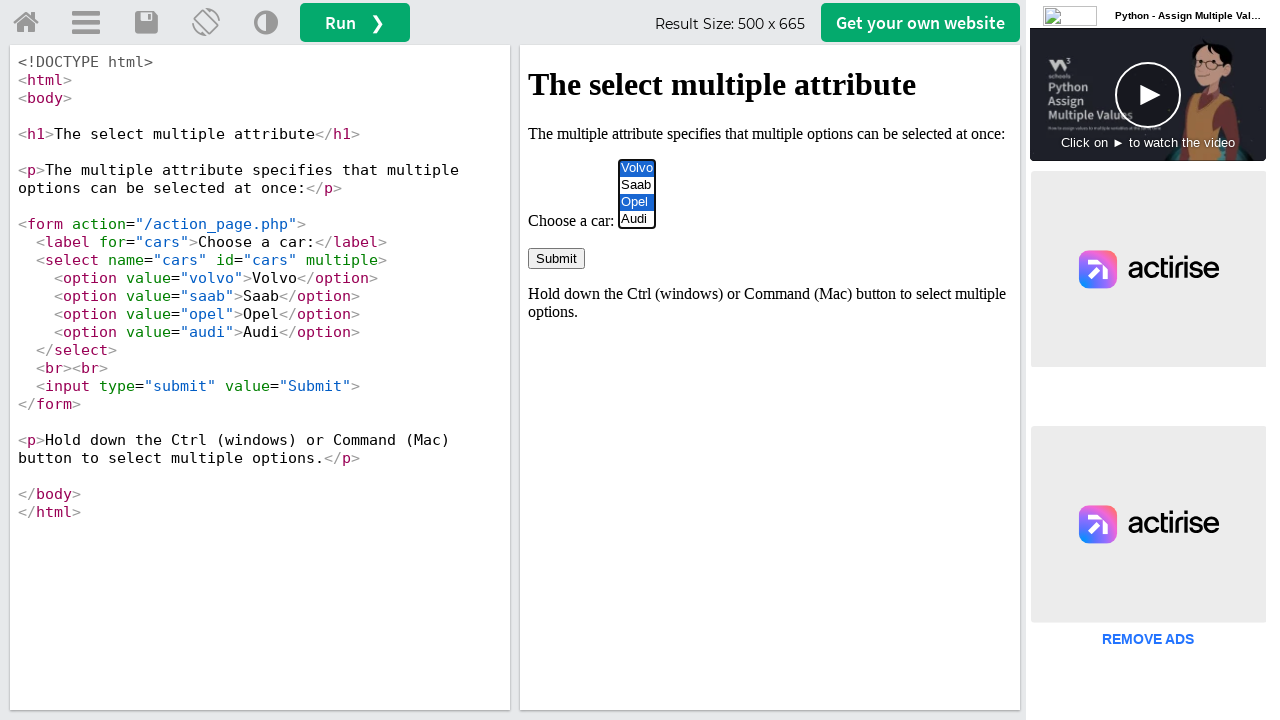

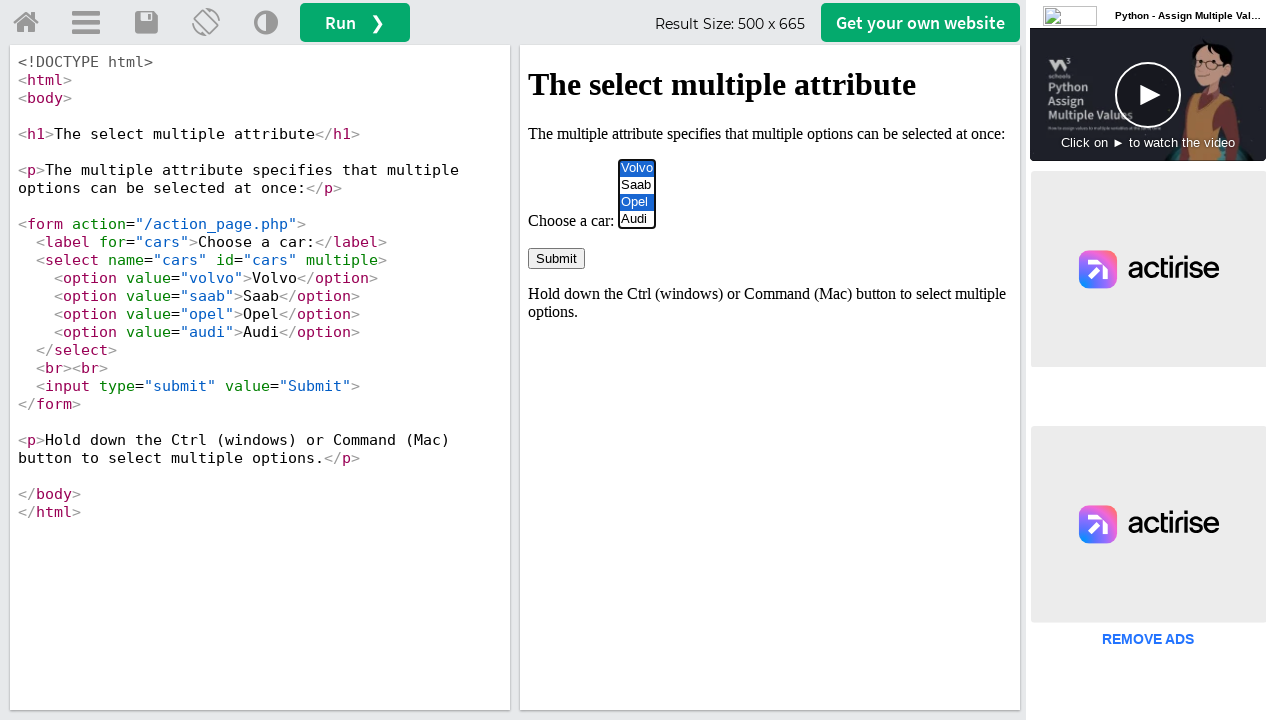